Tests the search functionality by searching for "Macbook" and verifying the search results page header

Starting URL: https://naveenautomationlabs.com/opencart/

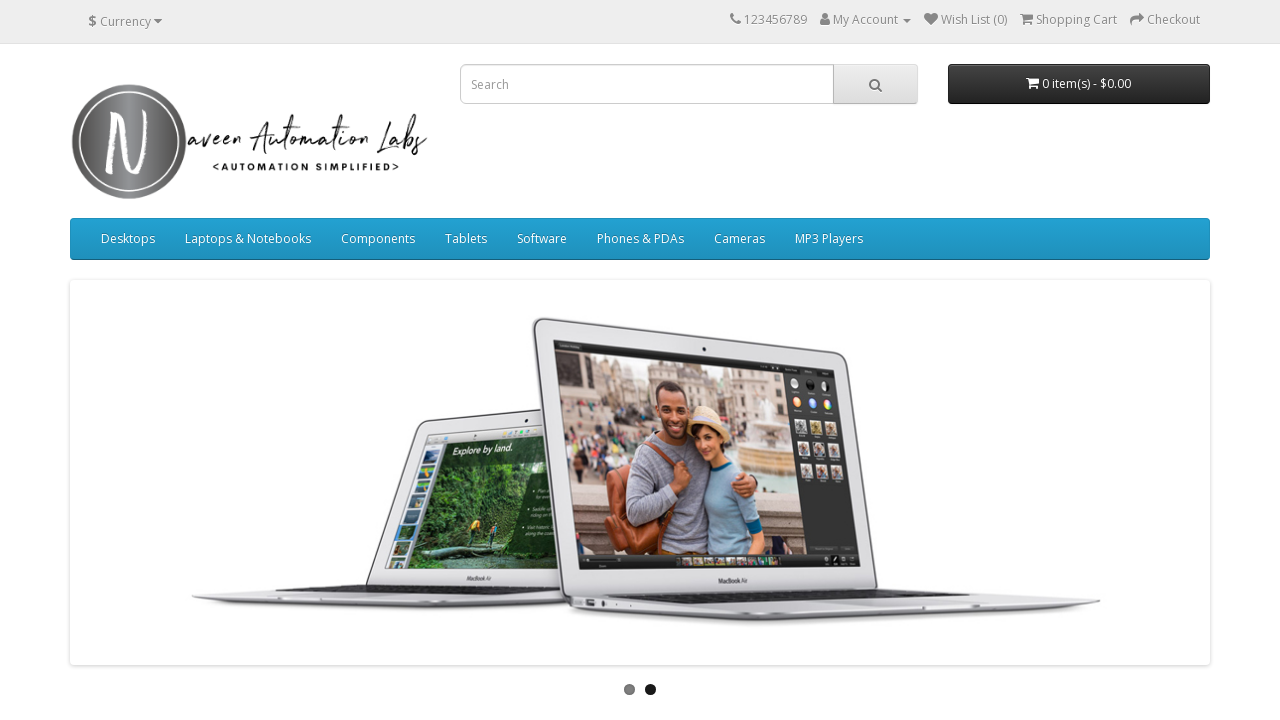

Filled search field with 'Macbook' on input[name='search']
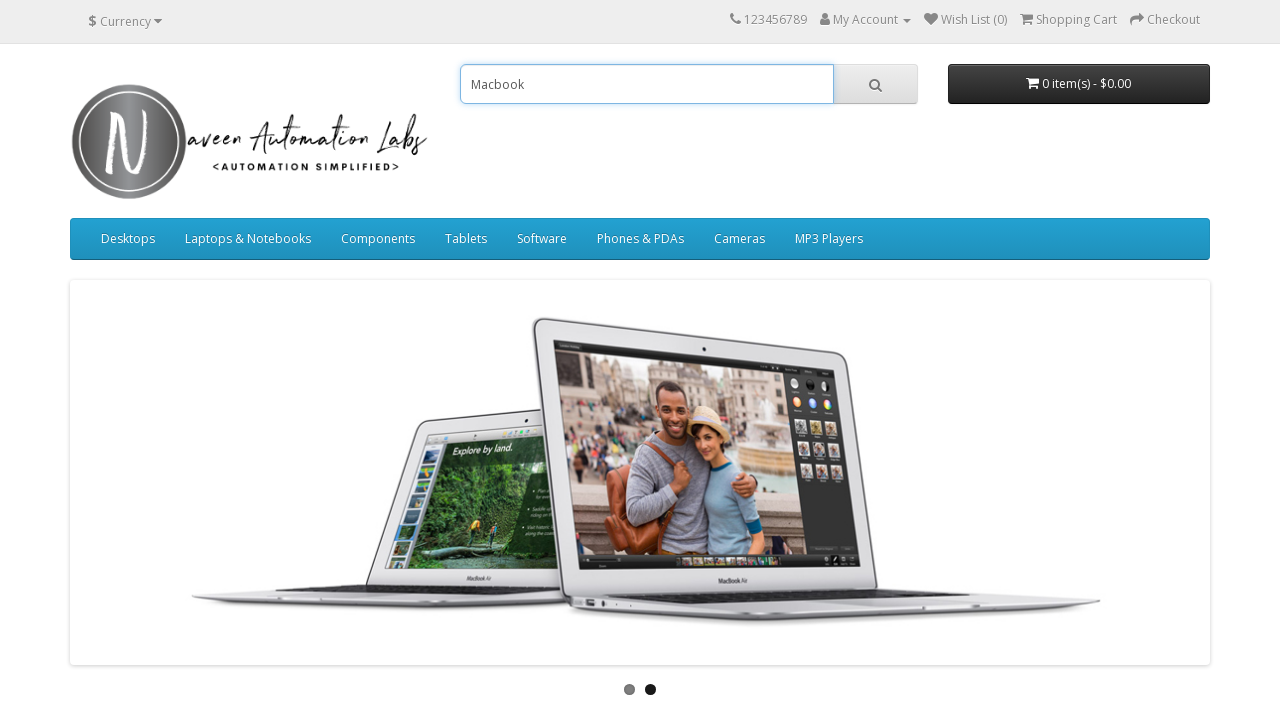

Clicked search button at (875, 84) on button.btn-default[type='button']
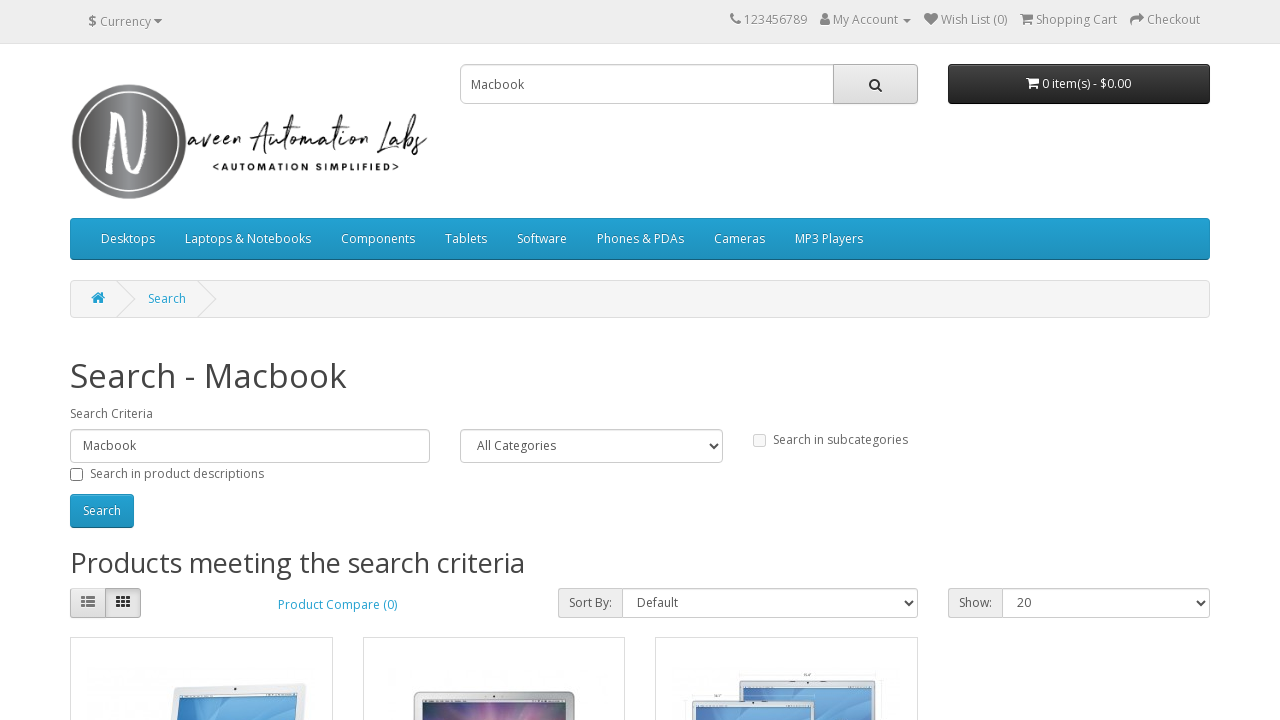

Search results page loaded
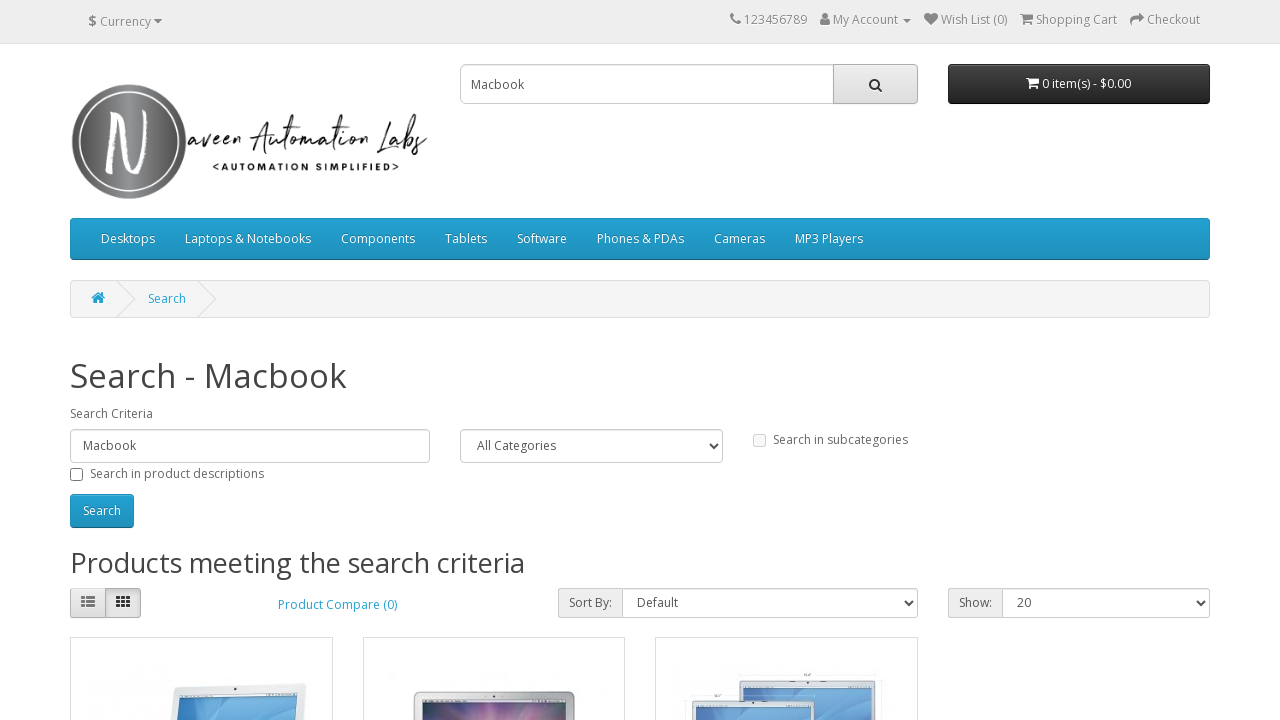

Retrieved search results page header
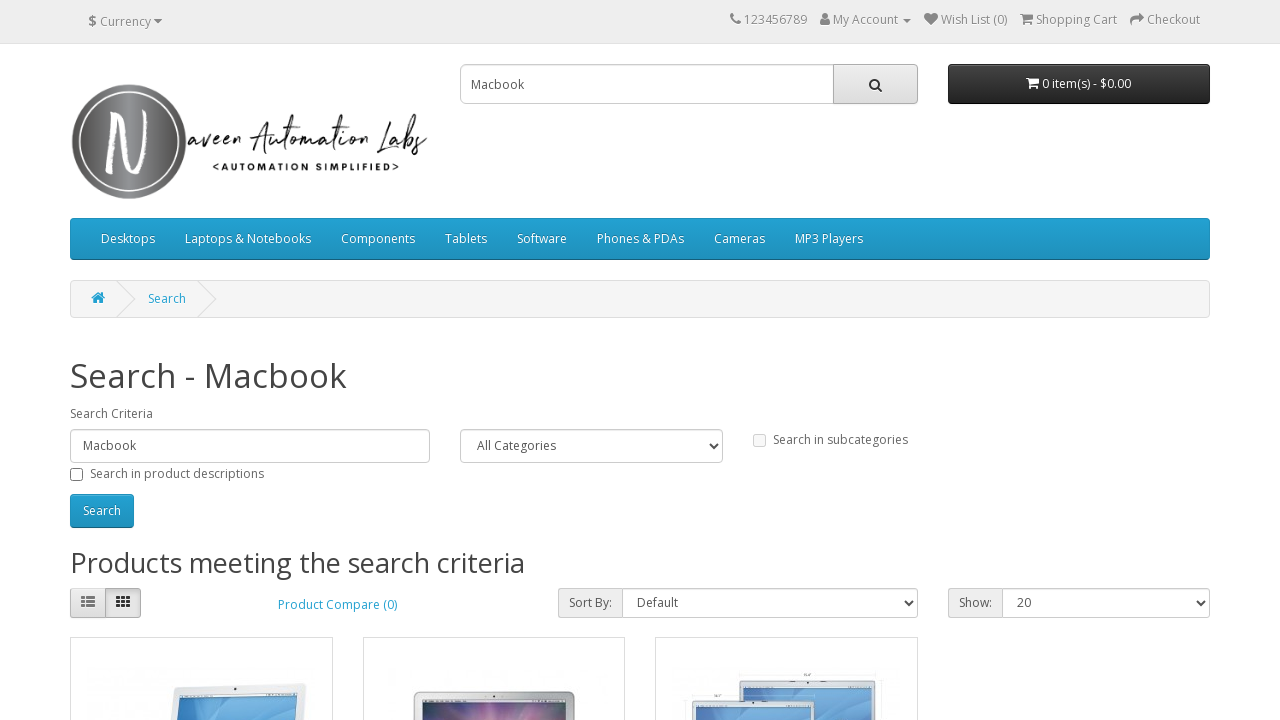

Verified search results header matches 'Search - Macbook'
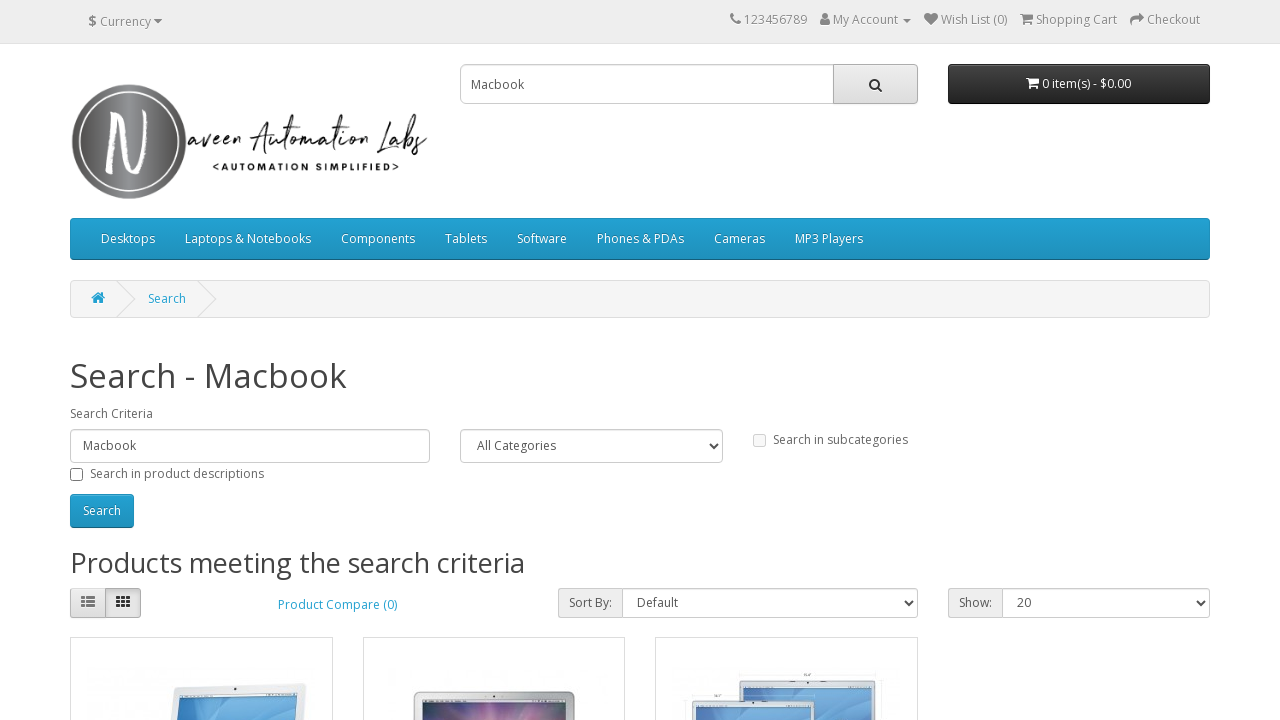

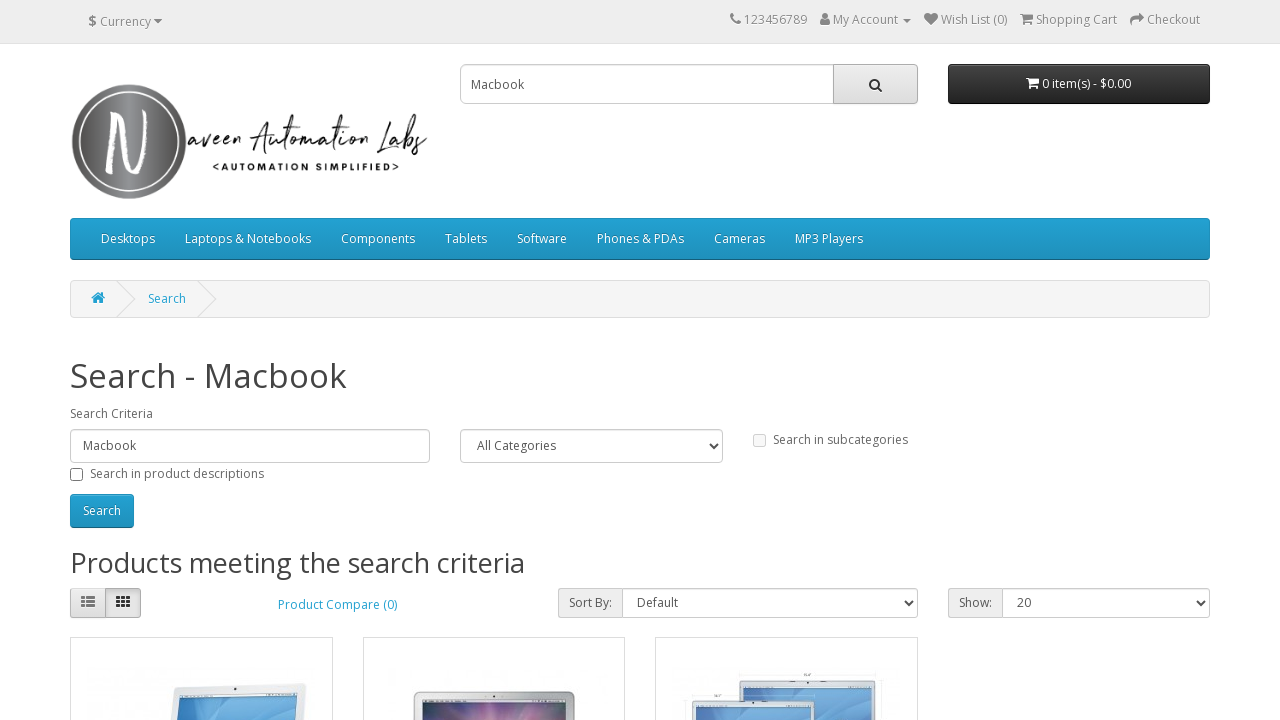